Tests checkbox functionality on an automation practice page by clicking a checkbox to select it, then clicking again to deselect it, and verifying the checkbox states.

Starting URL: https://rahulshettyacademy.com/AutomationPractice/

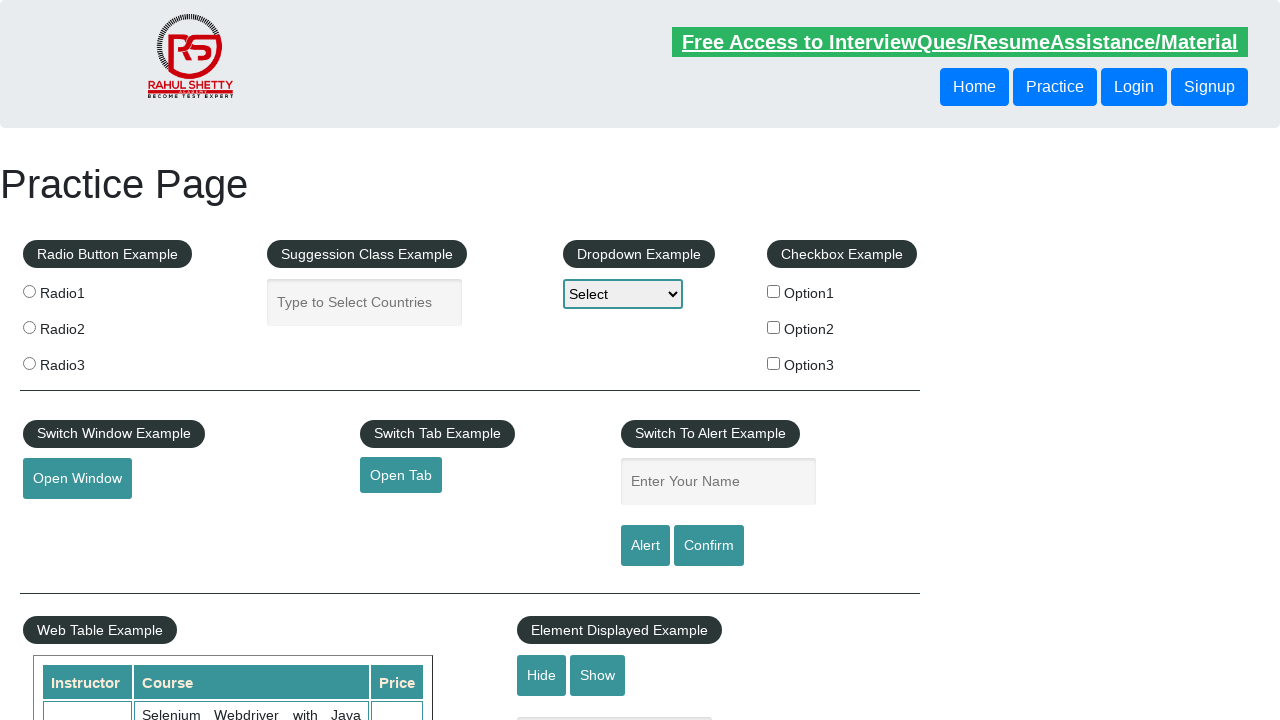

Clicked checkbox with id 'checkBoxOption1' to select it at (774, 291) on input[id='checkBoxOption1']
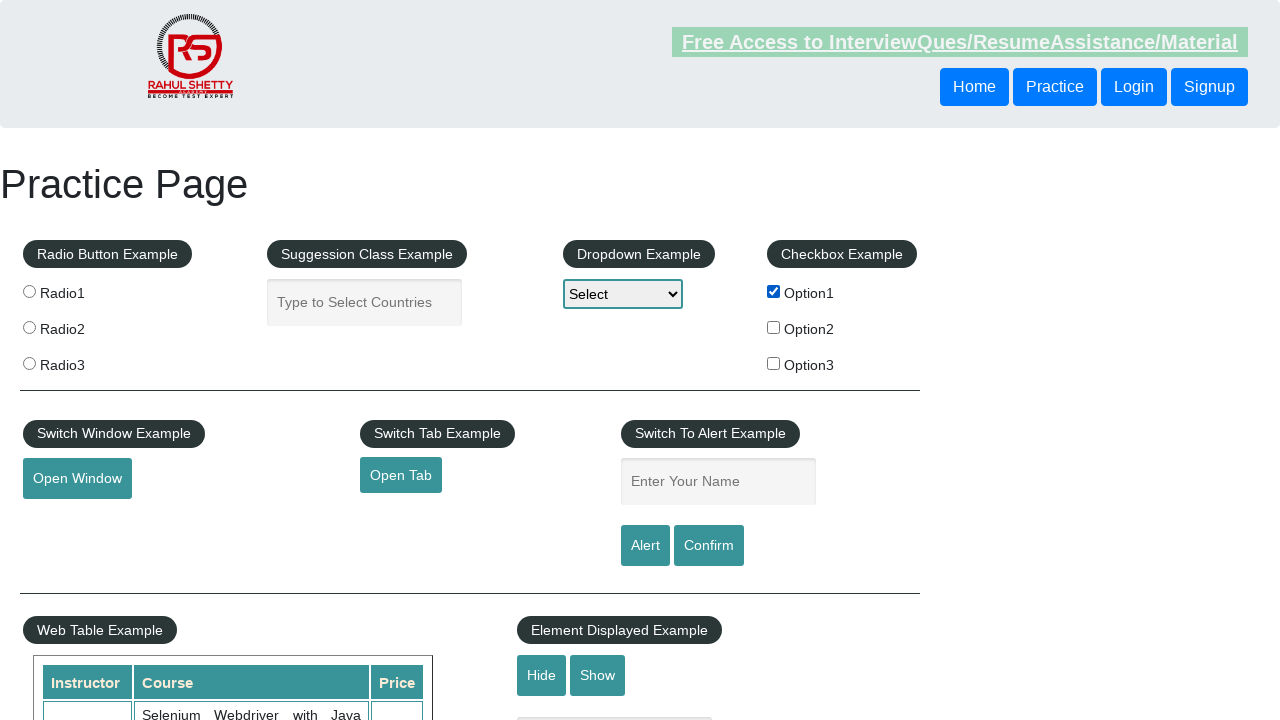

Verified that checkbox 'checkBoxOption1' is selected
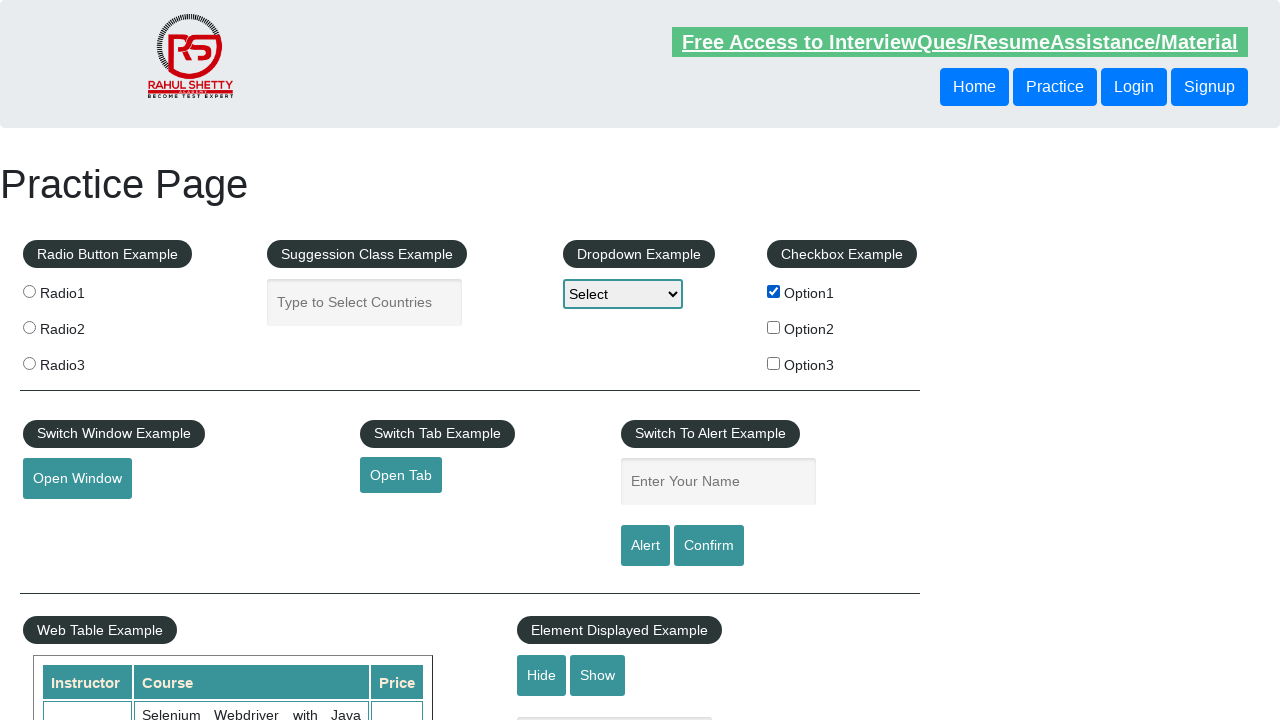

Clicked checkbox with id 'checkBoxOption1' to deselect it at (774, 291) on input[id='checkBoxOption1']
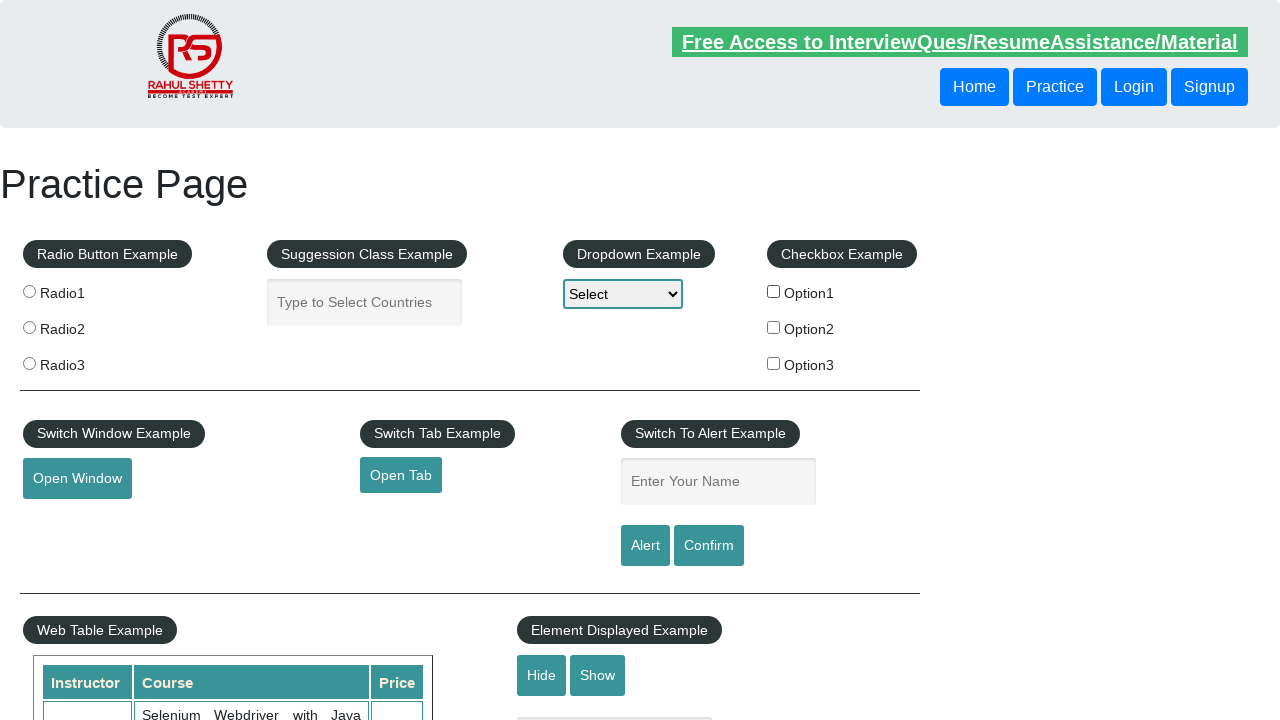

Verified that checkbox 'checkBoxOption1' is deselected
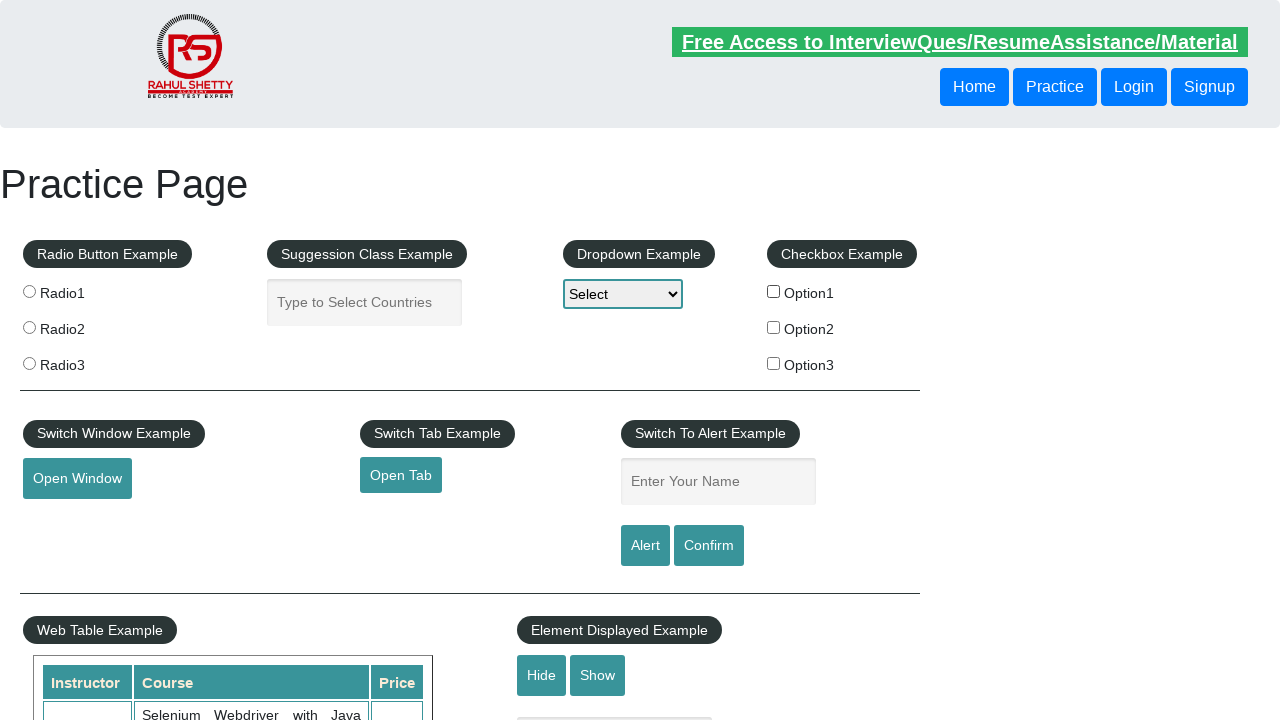

Waited for all checkboxes to be visible
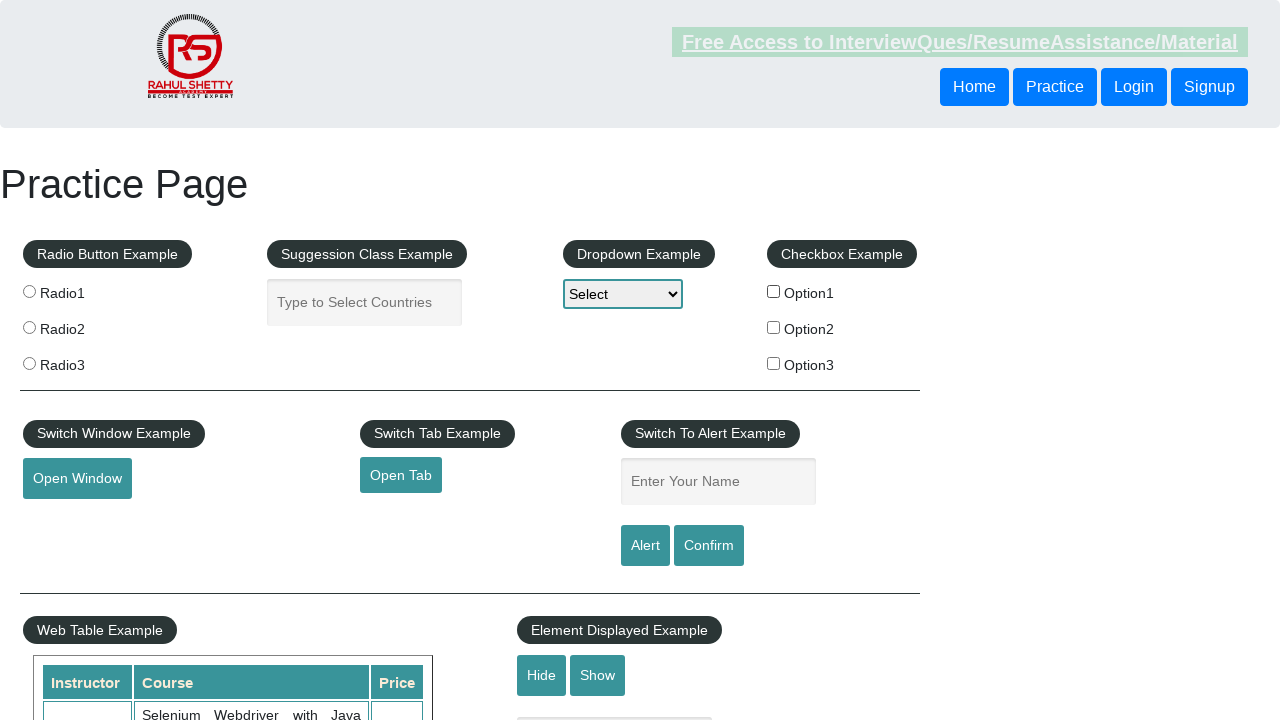

Counted checkboxes on page: 3 total checkboxes found
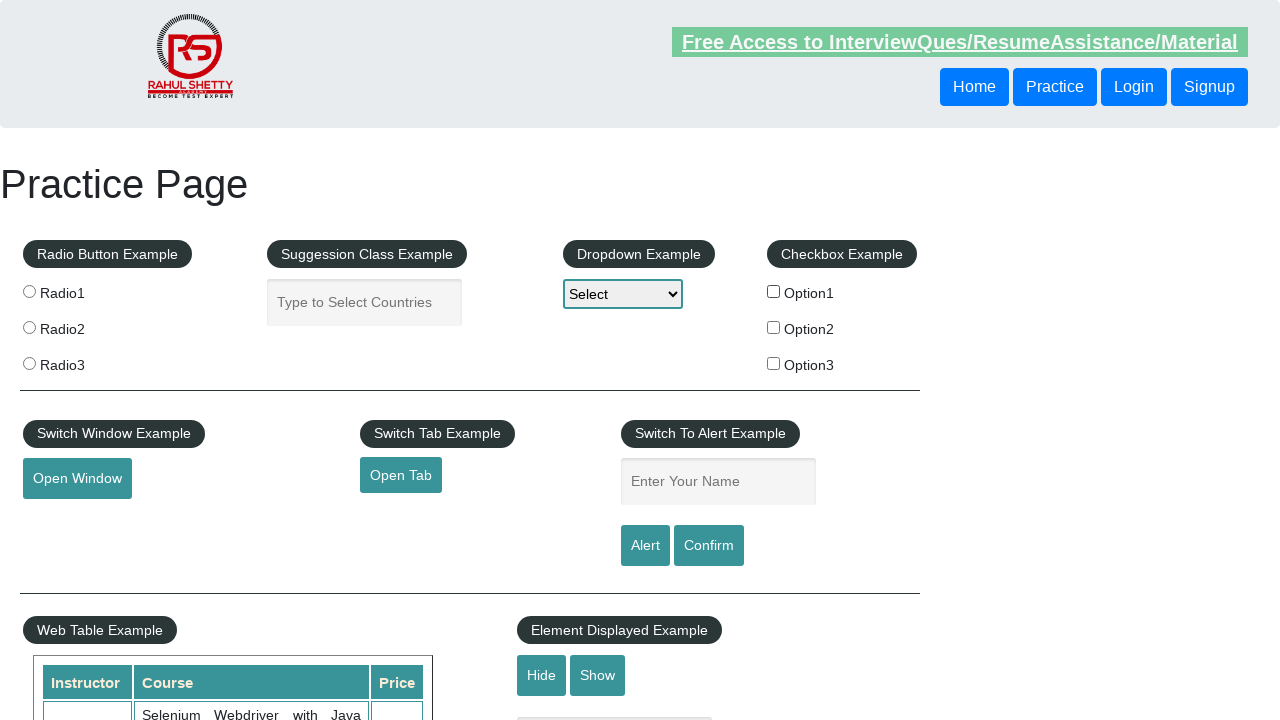

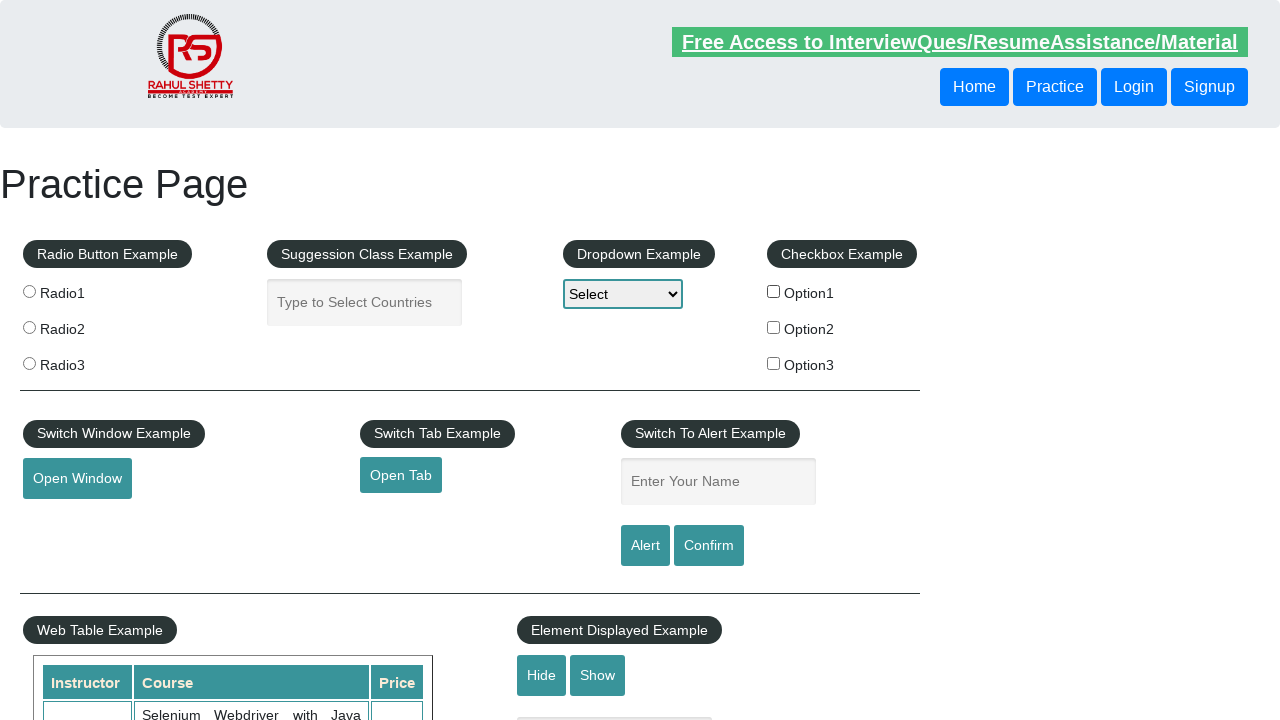